Tests the multiplication functionality of a web calculator by clicking buttons to calculate 9 x 7 and verifying the result equals 63

Starting URL: https://greyli.github.io/calculator/

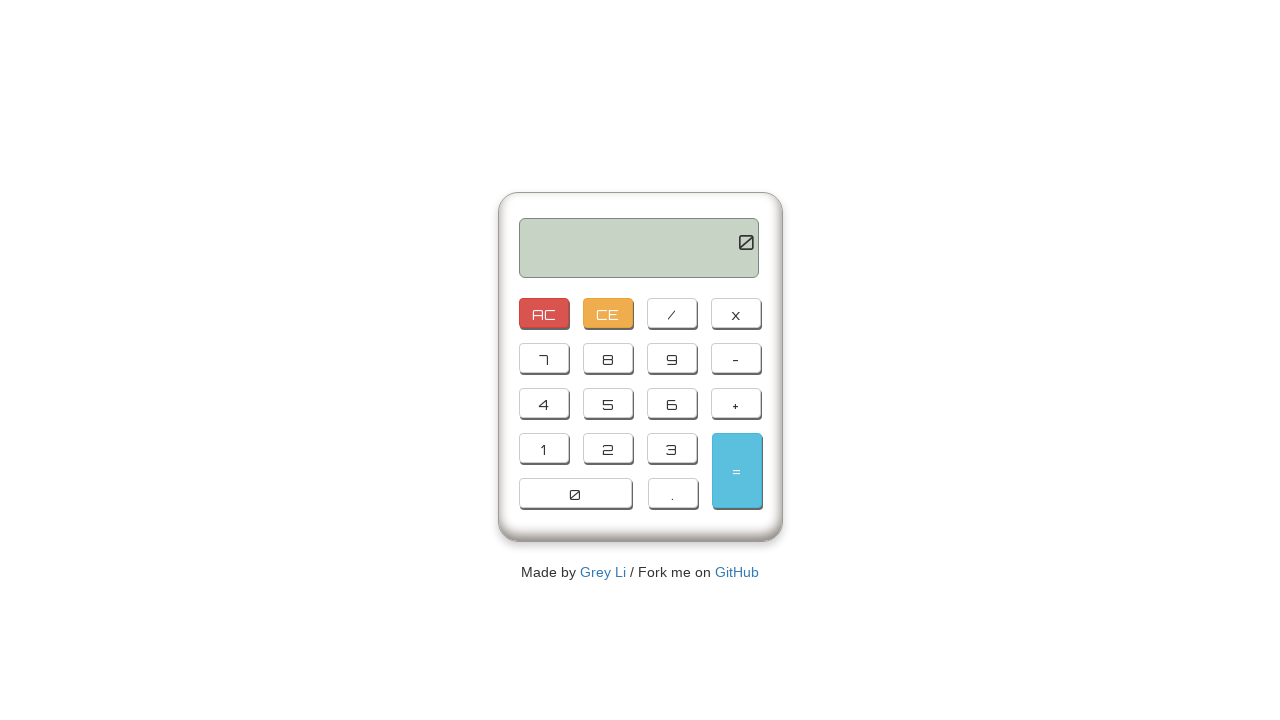

Clicked the number 9 button at (672, 358) on xpath=//button[.='9']
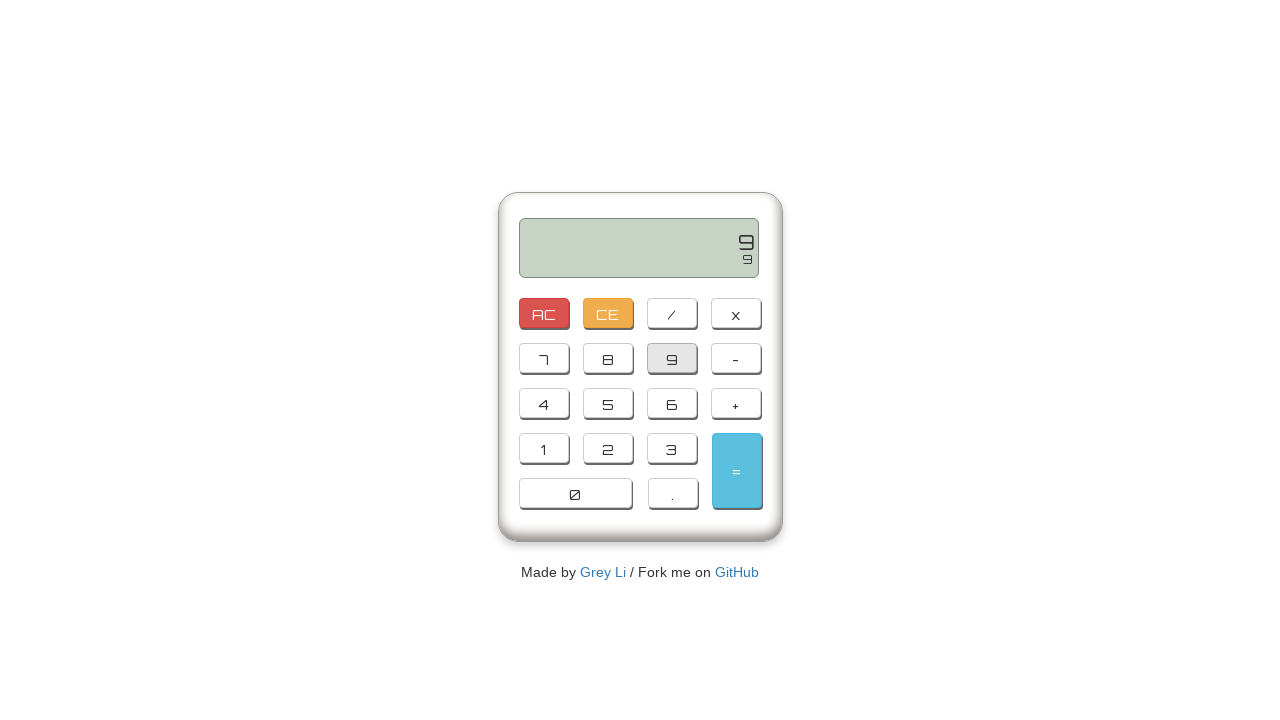

Clicked the multiplication (x) button at (736, 313) on xpath=//button[.='x']
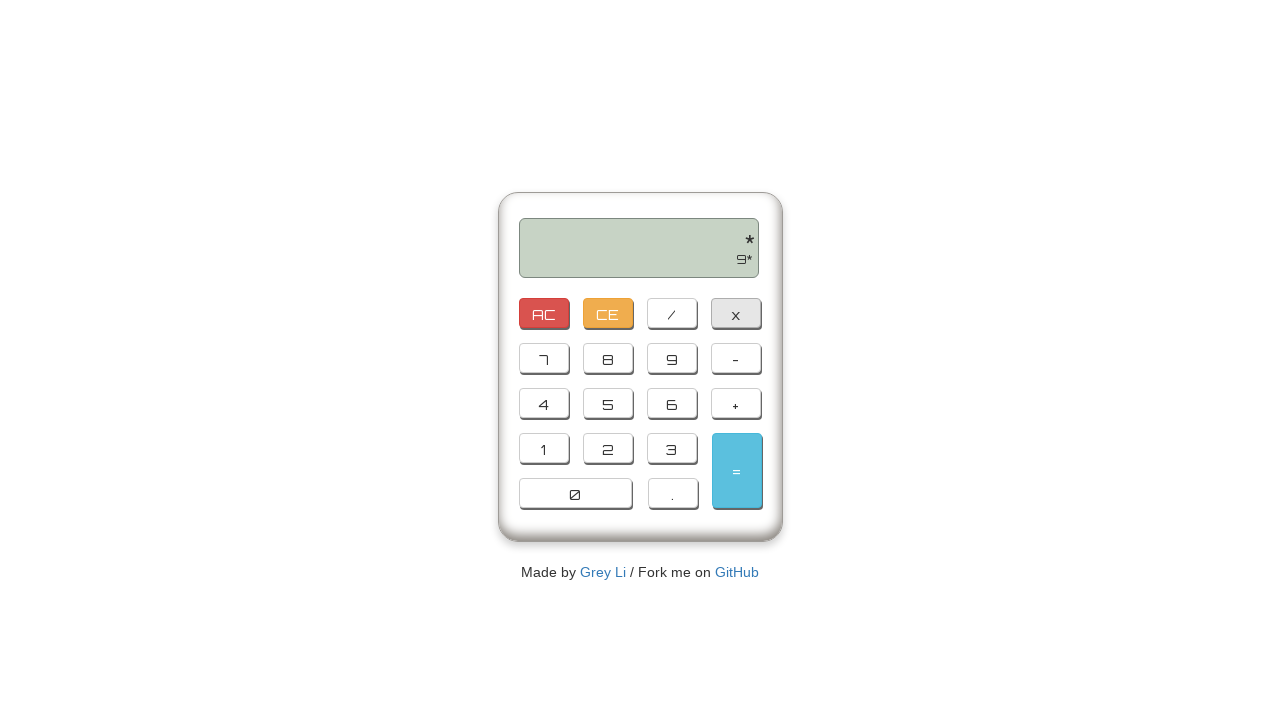

Clicked the number 7 button at (544, 358) on xpath=//button[.='7']
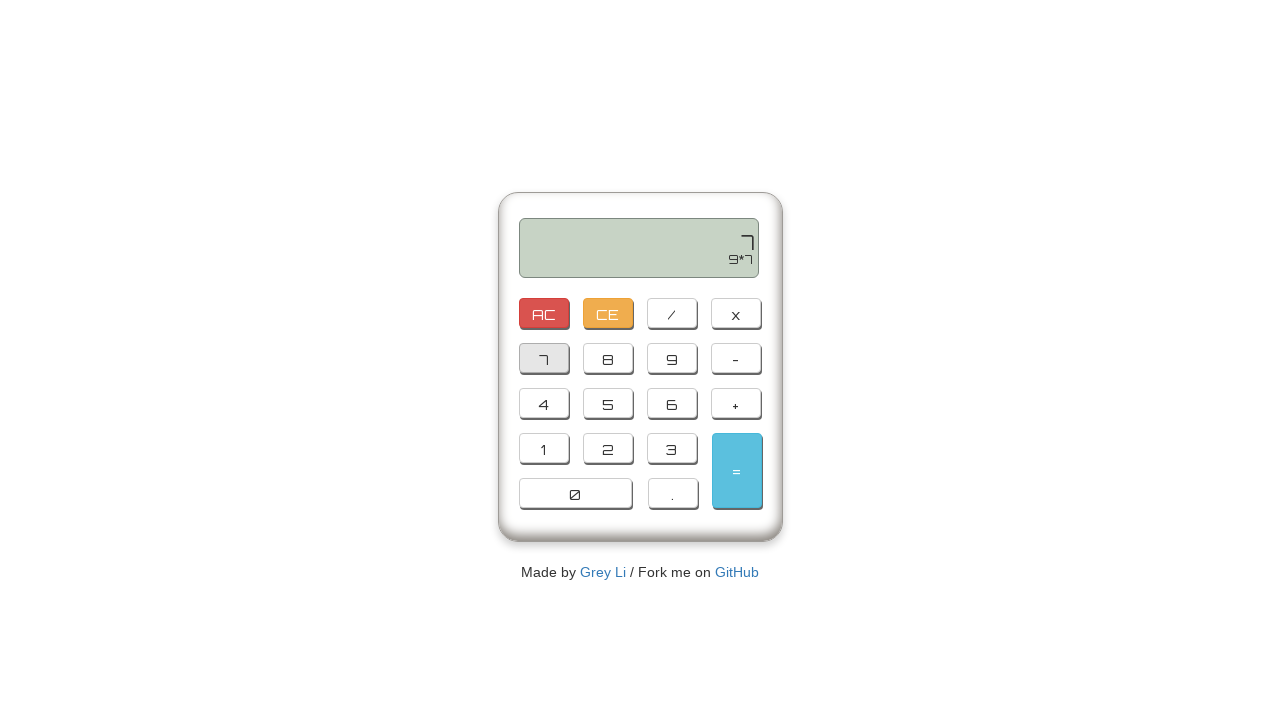

Clicked the equals/result button to calculate 9 x 7 at (736, 470) on #resultButton
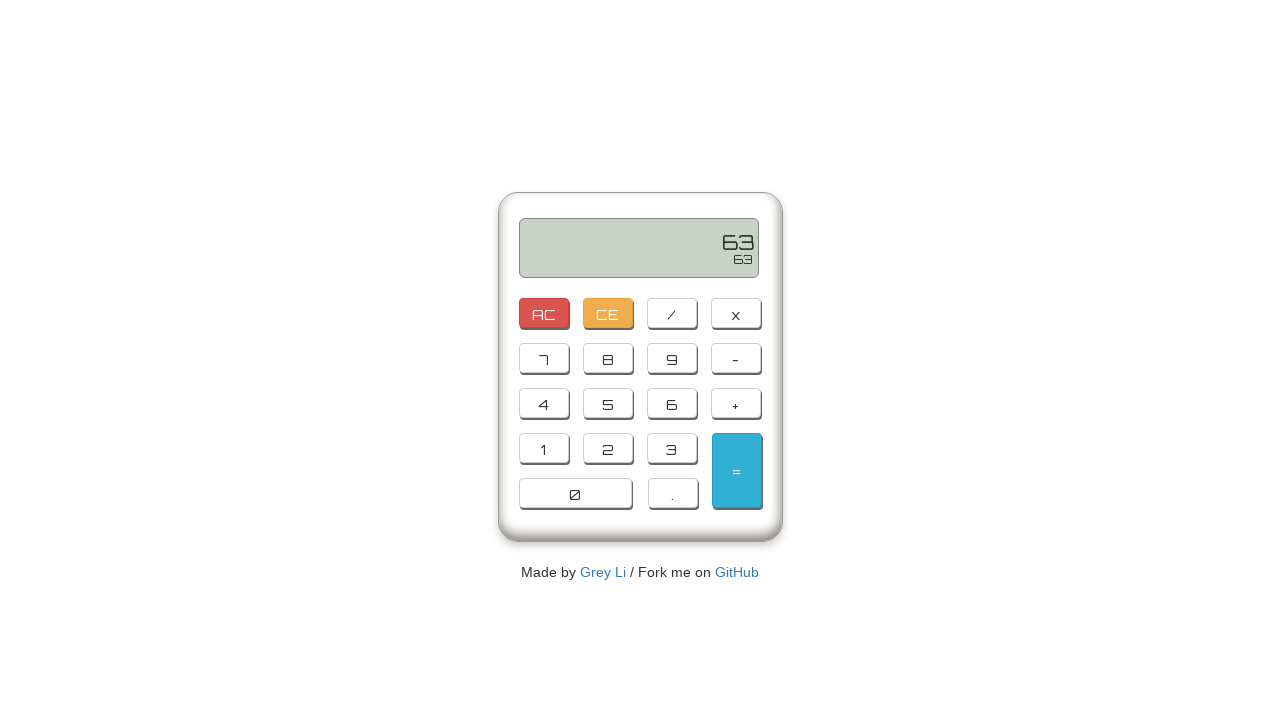

Retrieved output value: 63
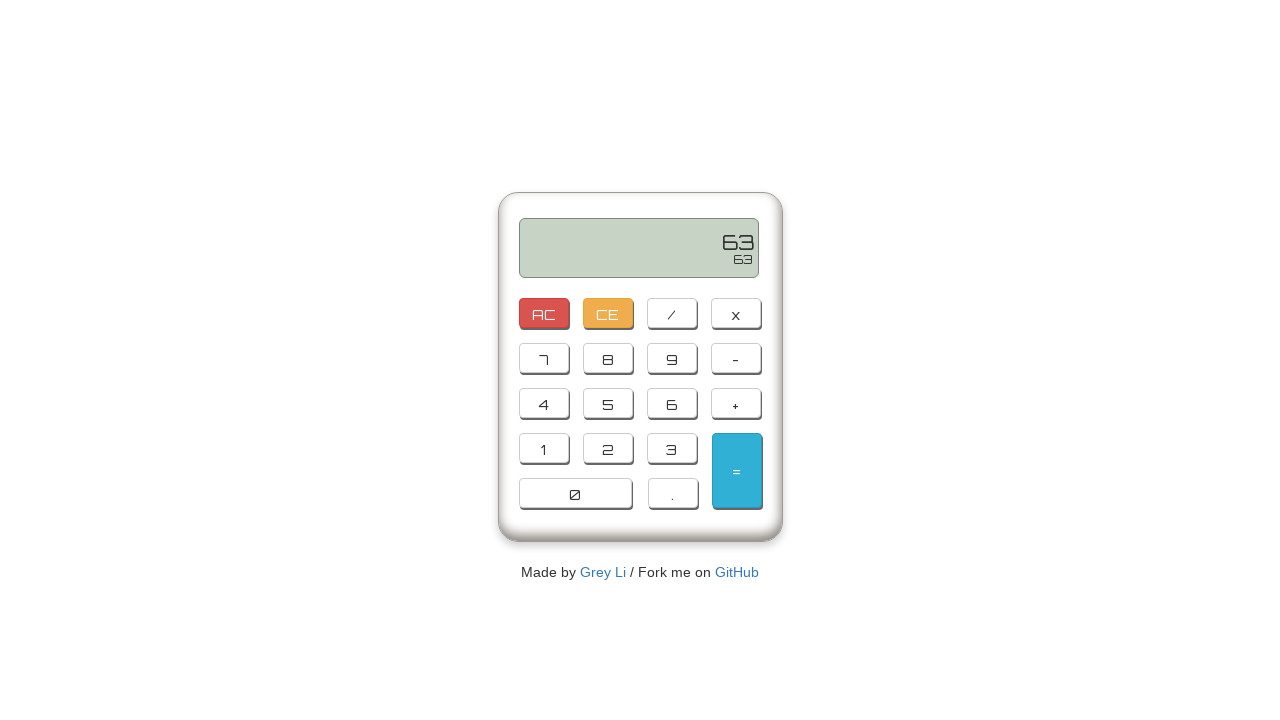

Verified that the calculation result equals 63
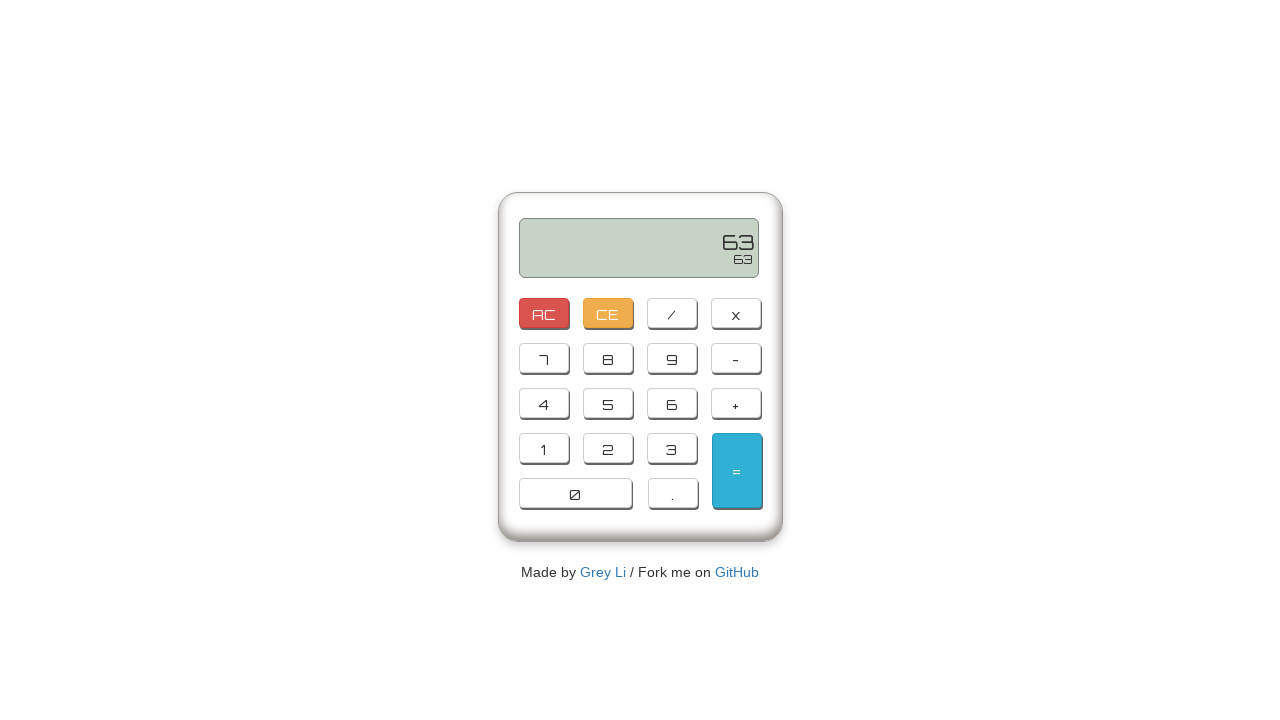

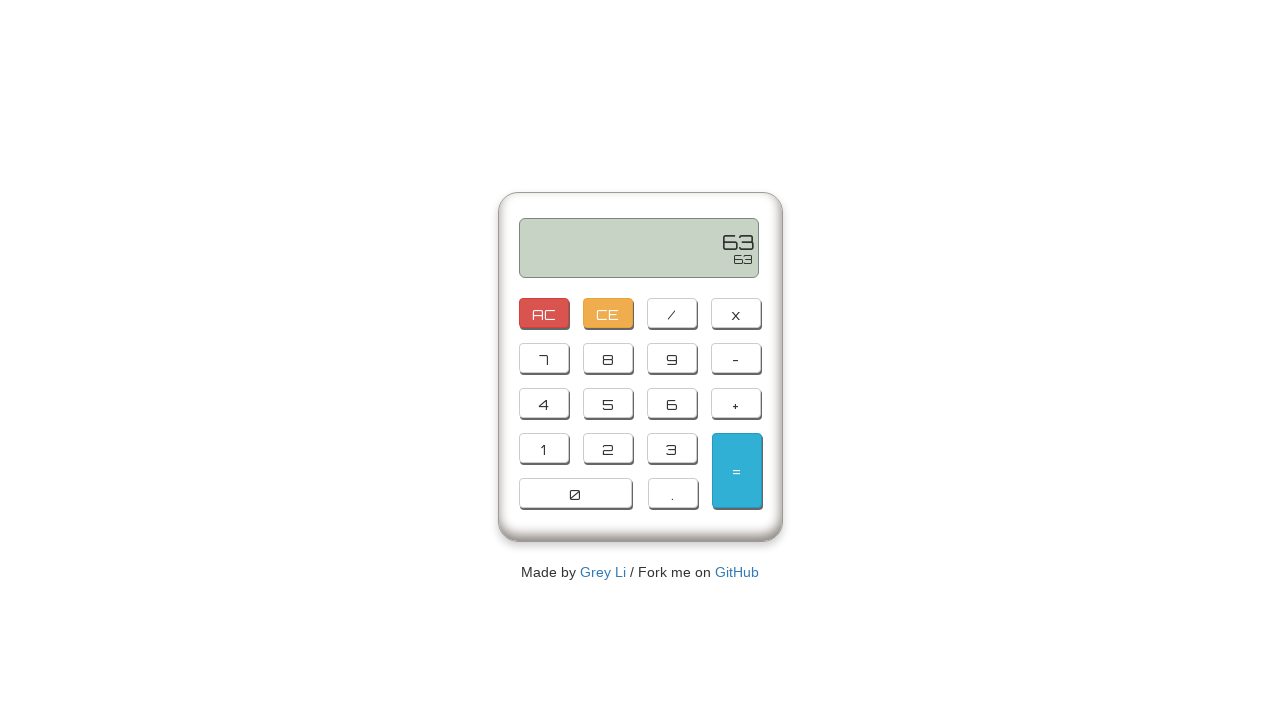